Tests shadow DOM element interaction by filling a search input field within a shadow DOM component and reading text content from another shadow DOM element on a books PWA site.

Starting URL: https://books-pwakit.appspot.com/

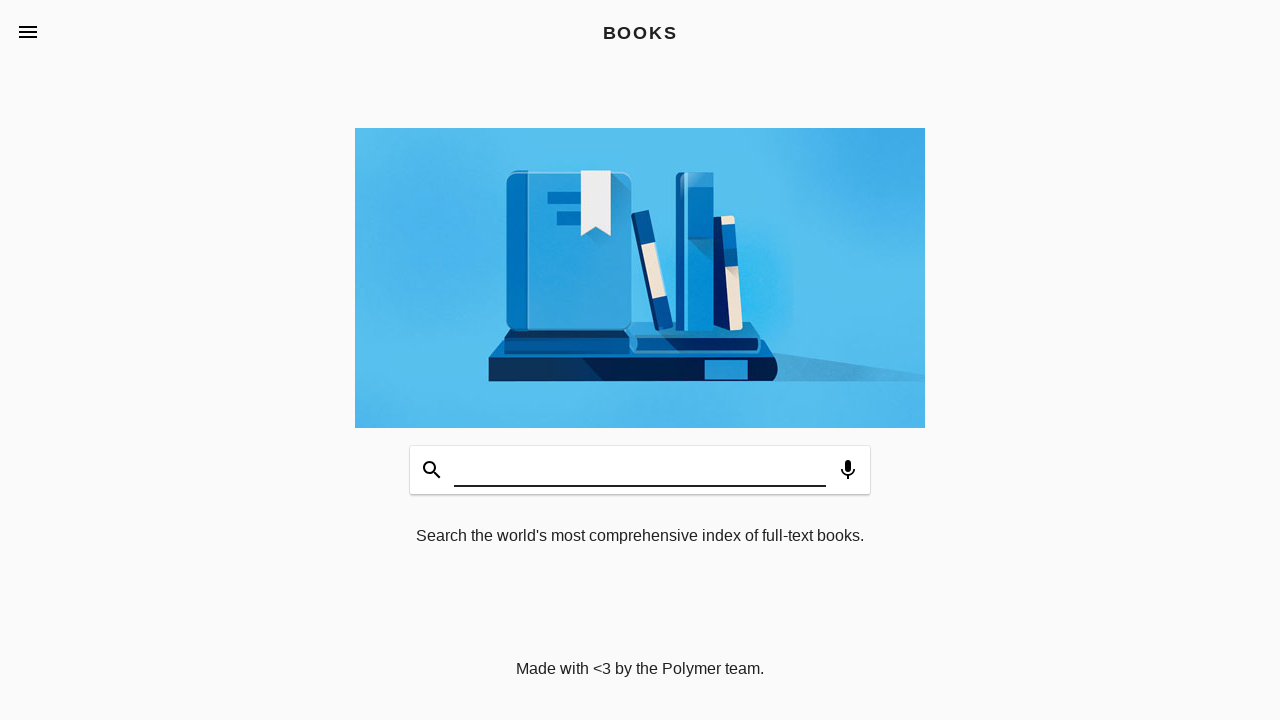

Filled search input field in shadow DOM with 'Testing shadow DOM elements' on book-app[apptitle='BOOKS'] #input
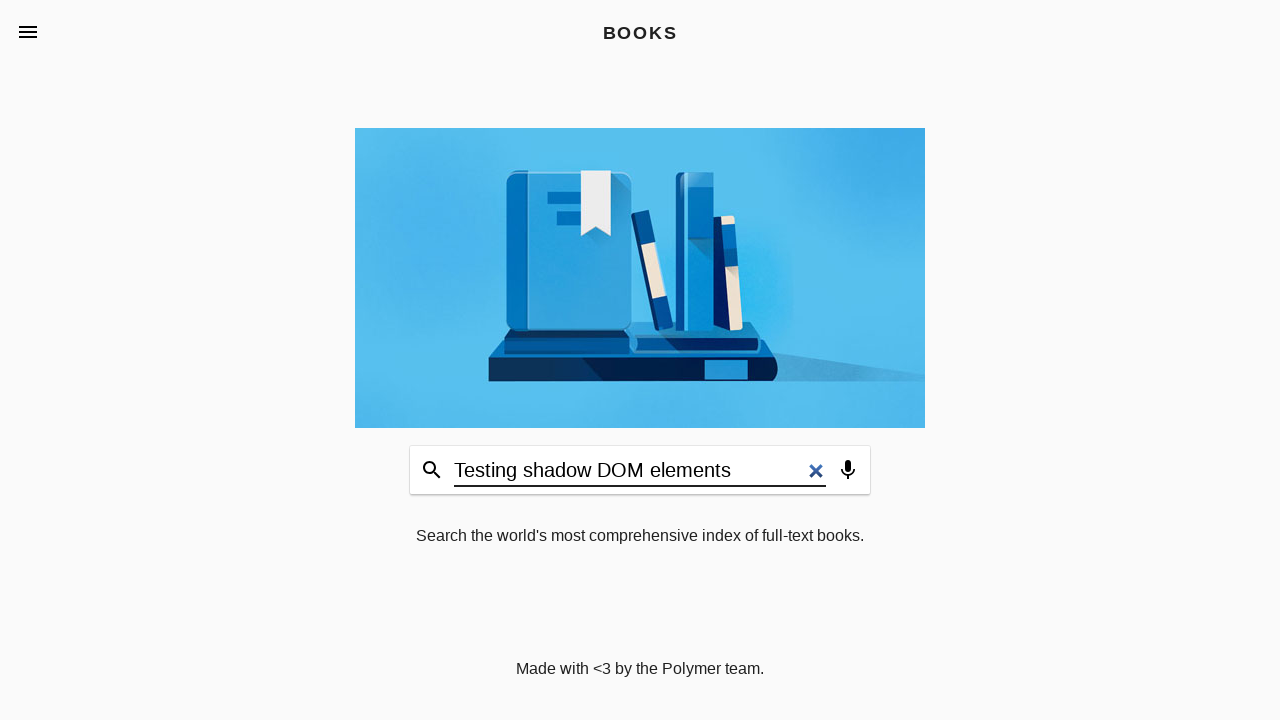

Retrieved text content from shadow DOM books description element
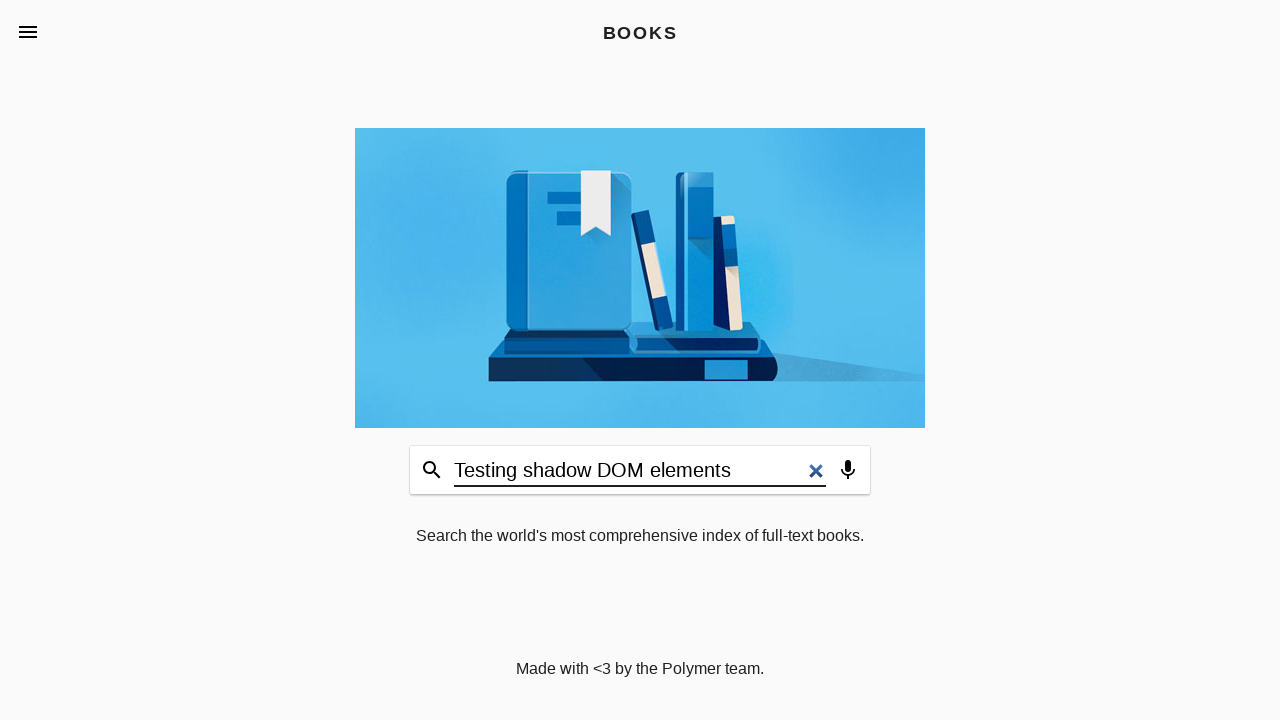

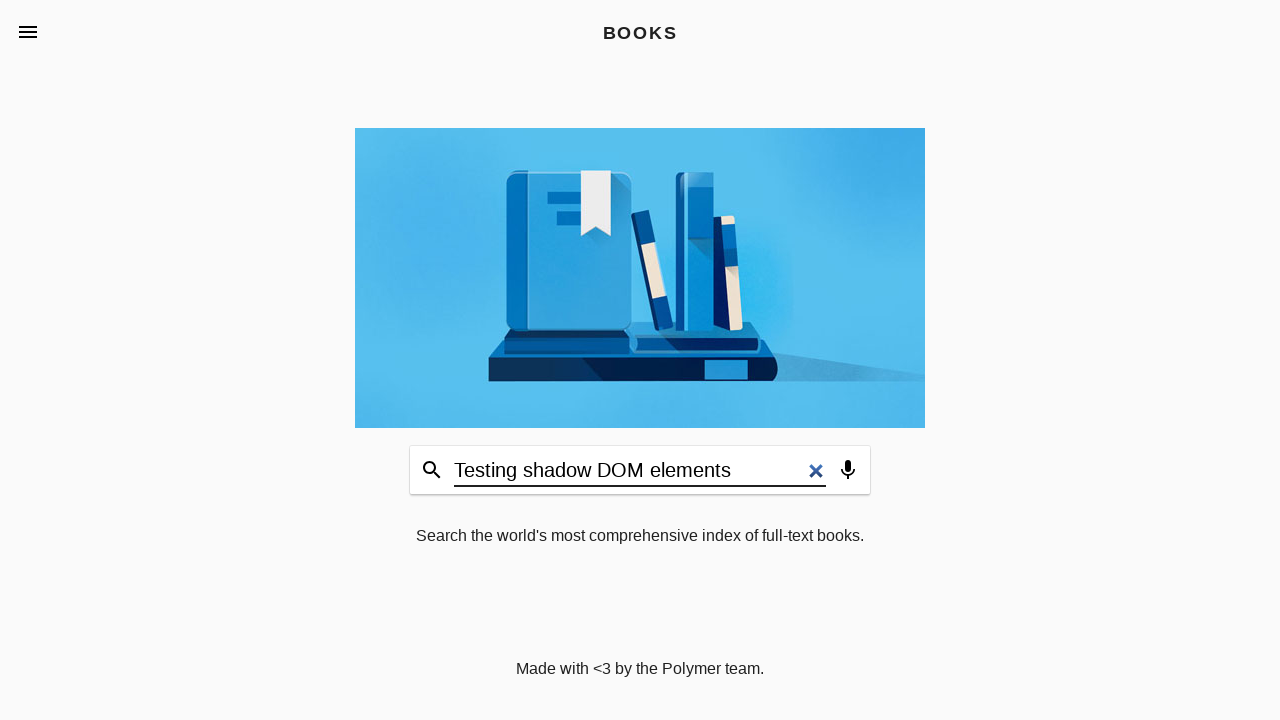